Tests that clicking the "GET STARTED" link on the Playwright Python homepage navigates to the documentation intro page

Starting URL: https://playwright.dev/python

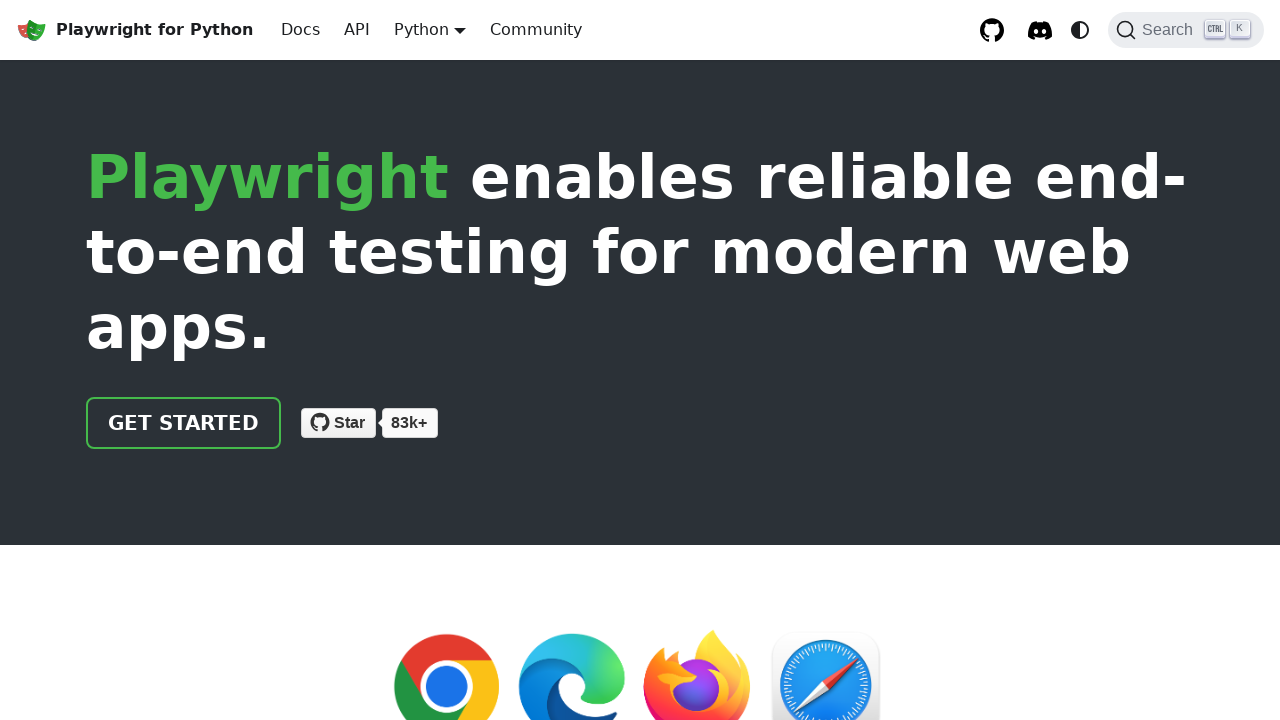

Clicked the 'GET STARTED' link on Playwright Python homepage at (184, 423) on internal:role=link[name="GET STARTED"i]
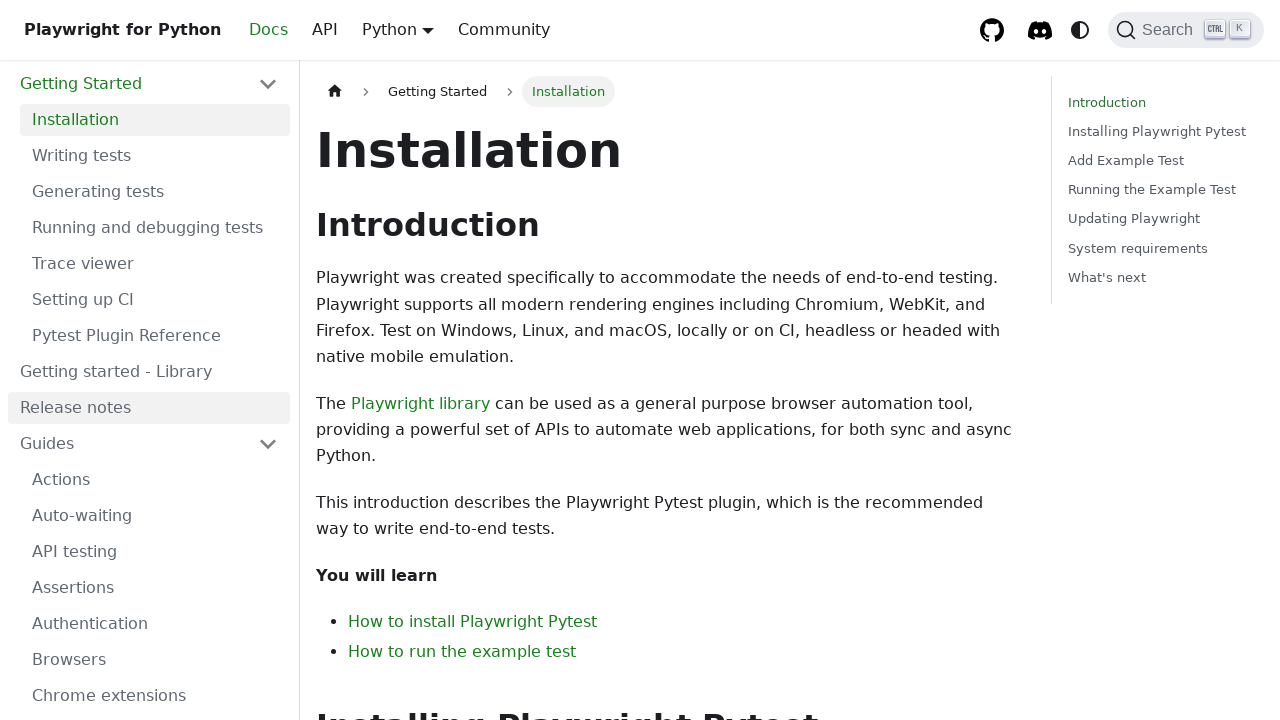

Navigated to documentation intro page at https://playwright.dev/python/docs/intro
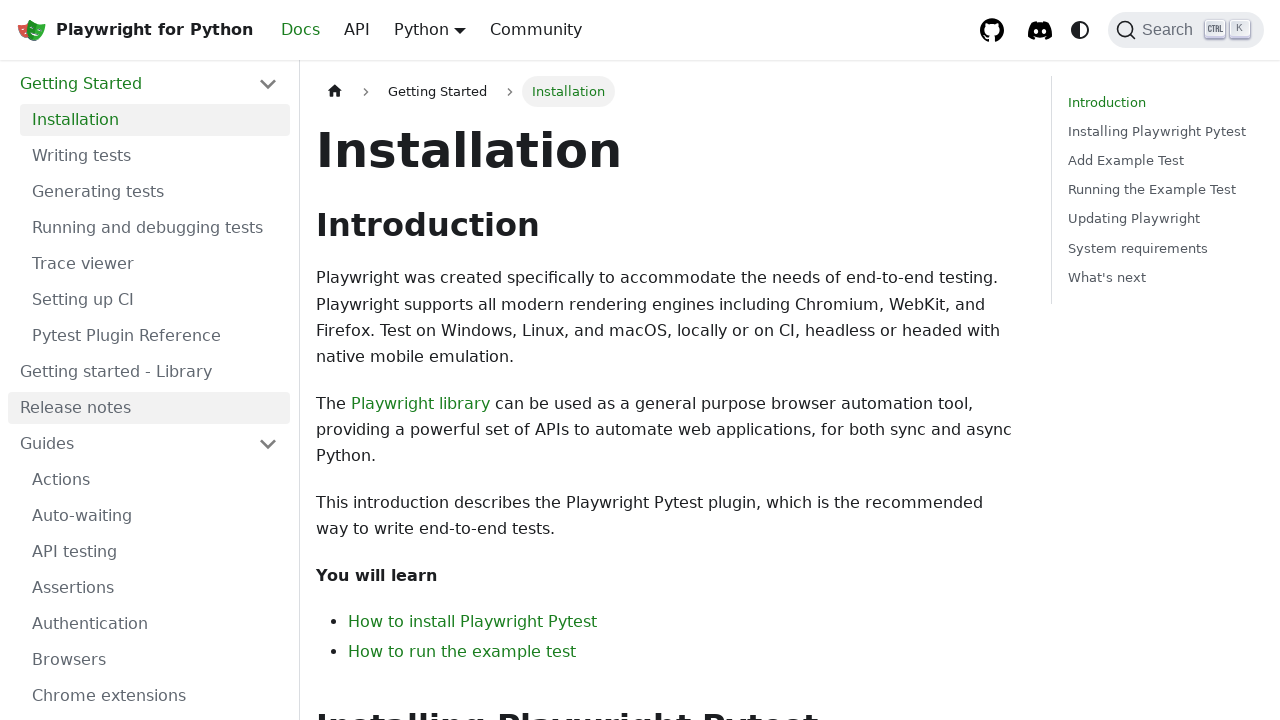

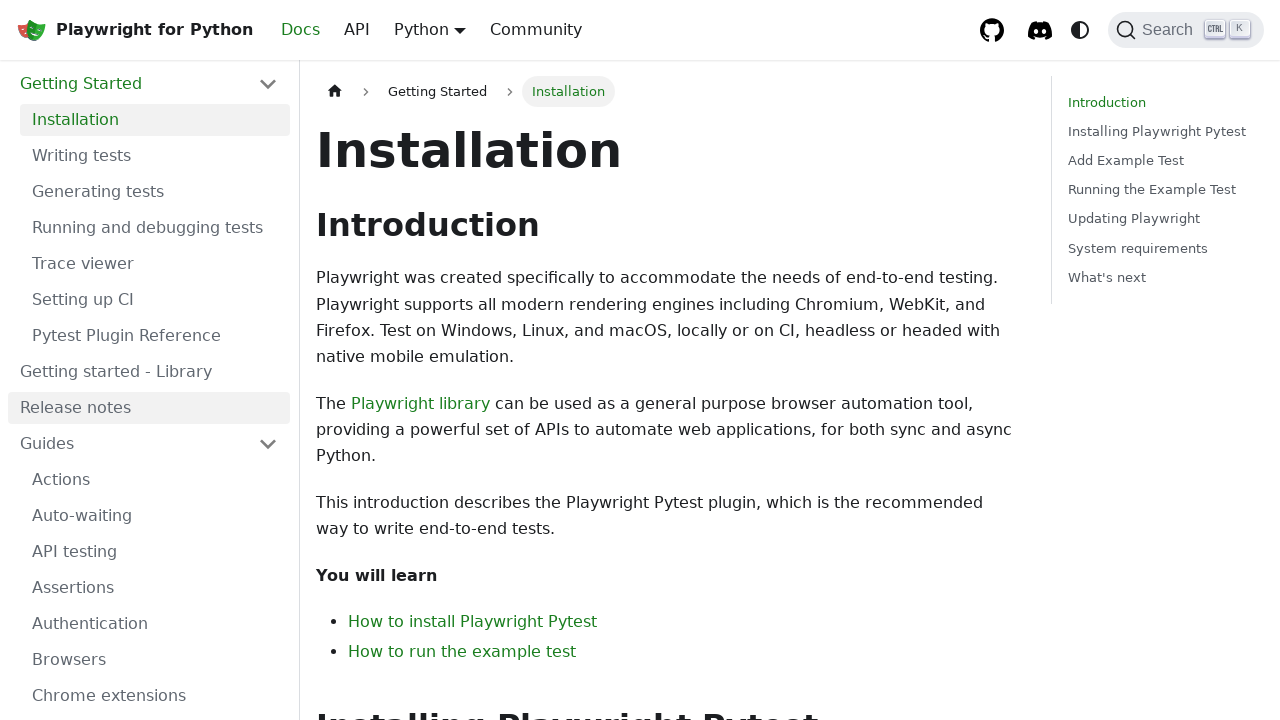